Navigates to GitHub's homepage and verifies the page loads successfully by checking the page title.

Starting URL: https://github.com

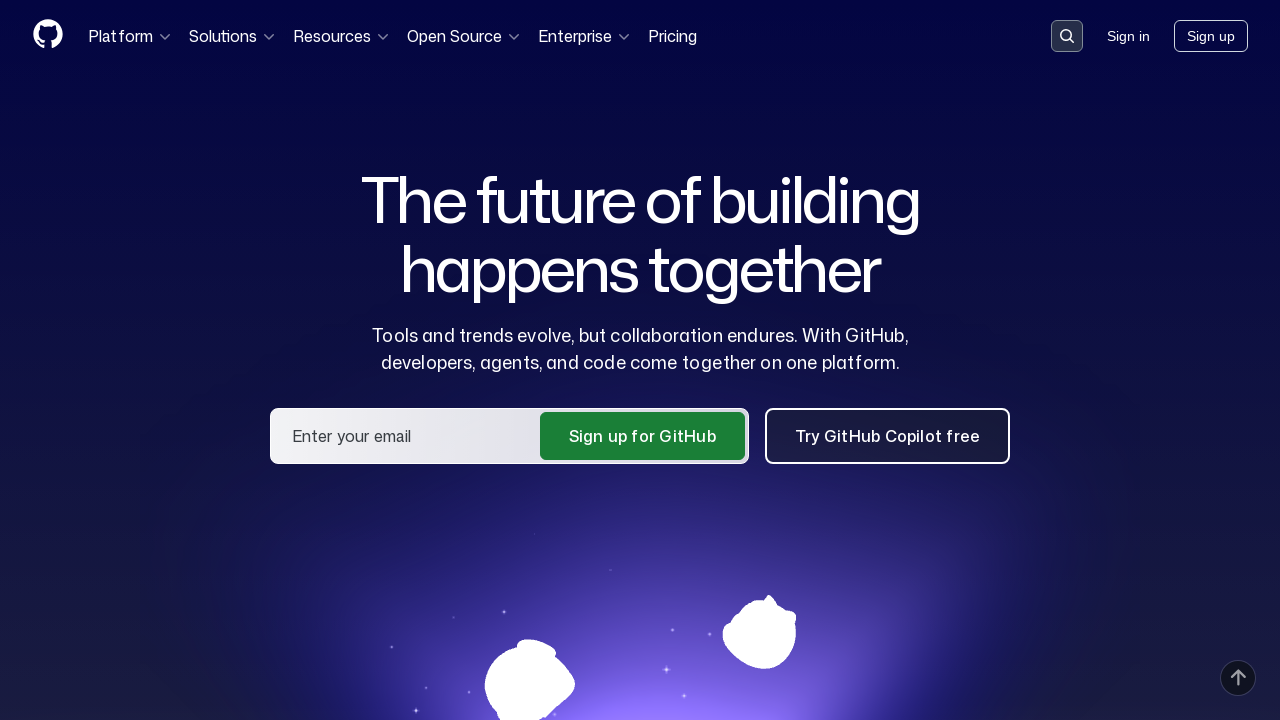

Navigated to GitHub homepage
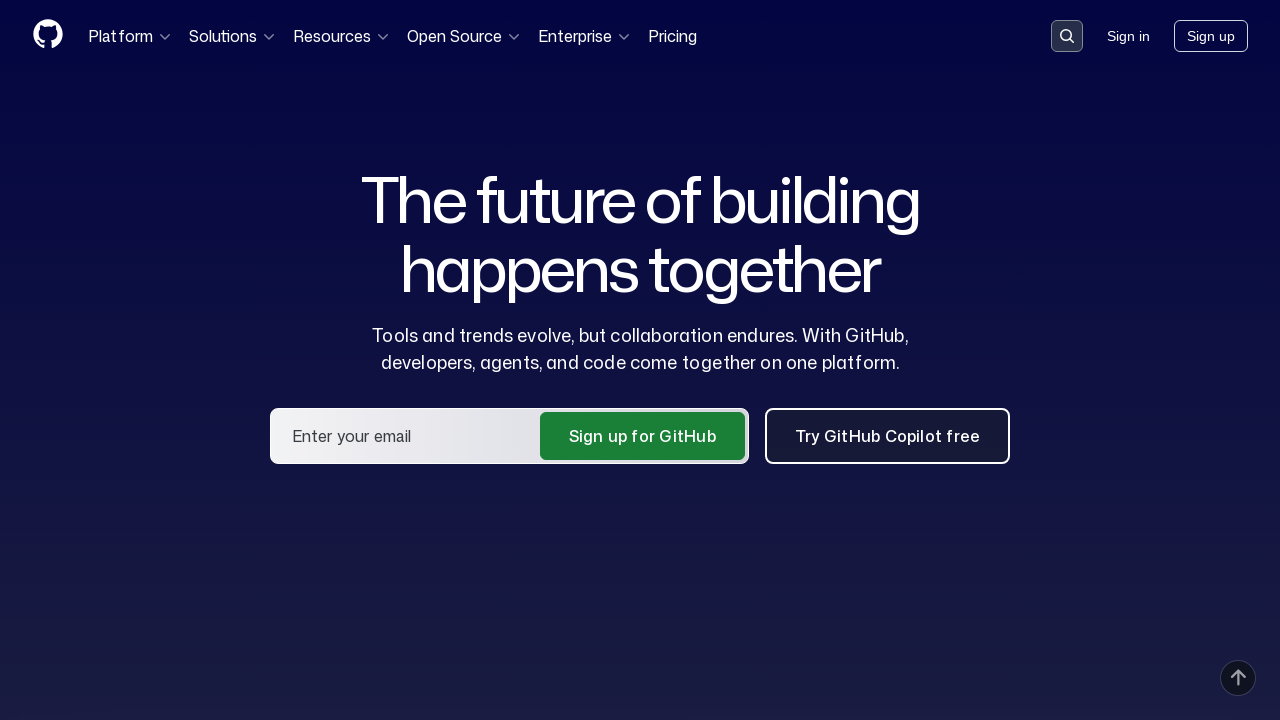

Page loaded and DOM content was ready
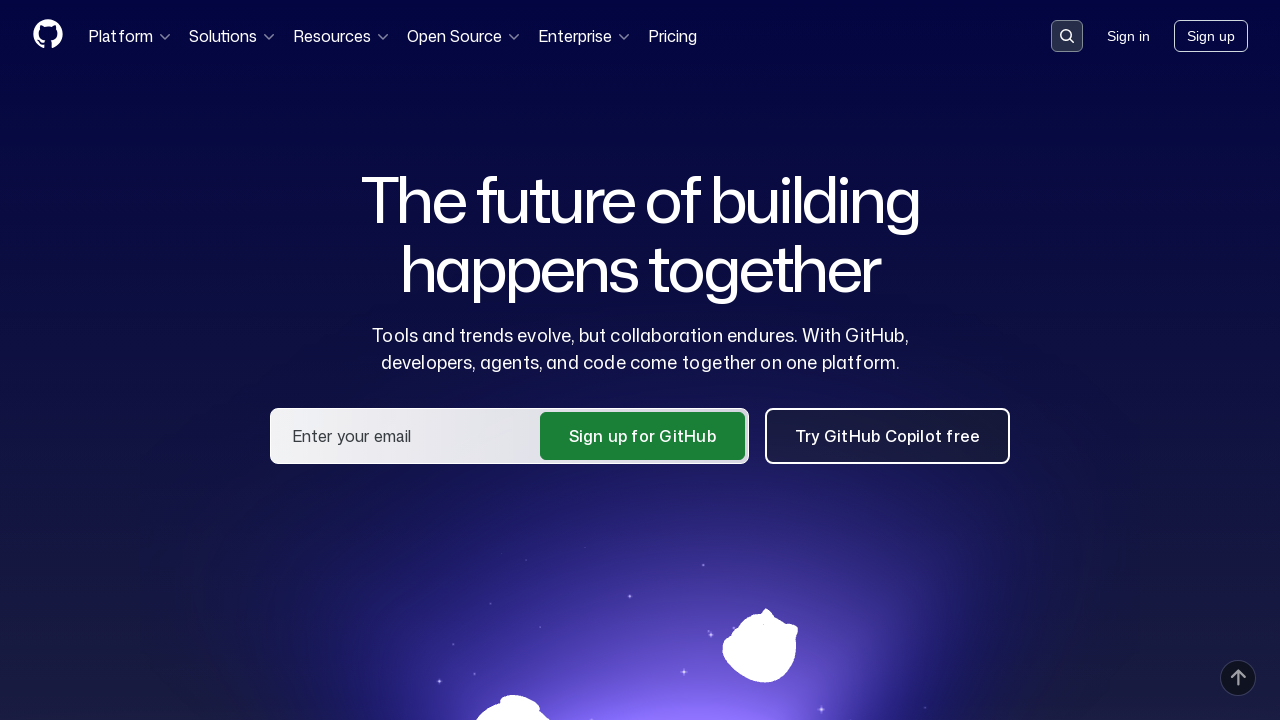

Verified page title contains 'GitHub'
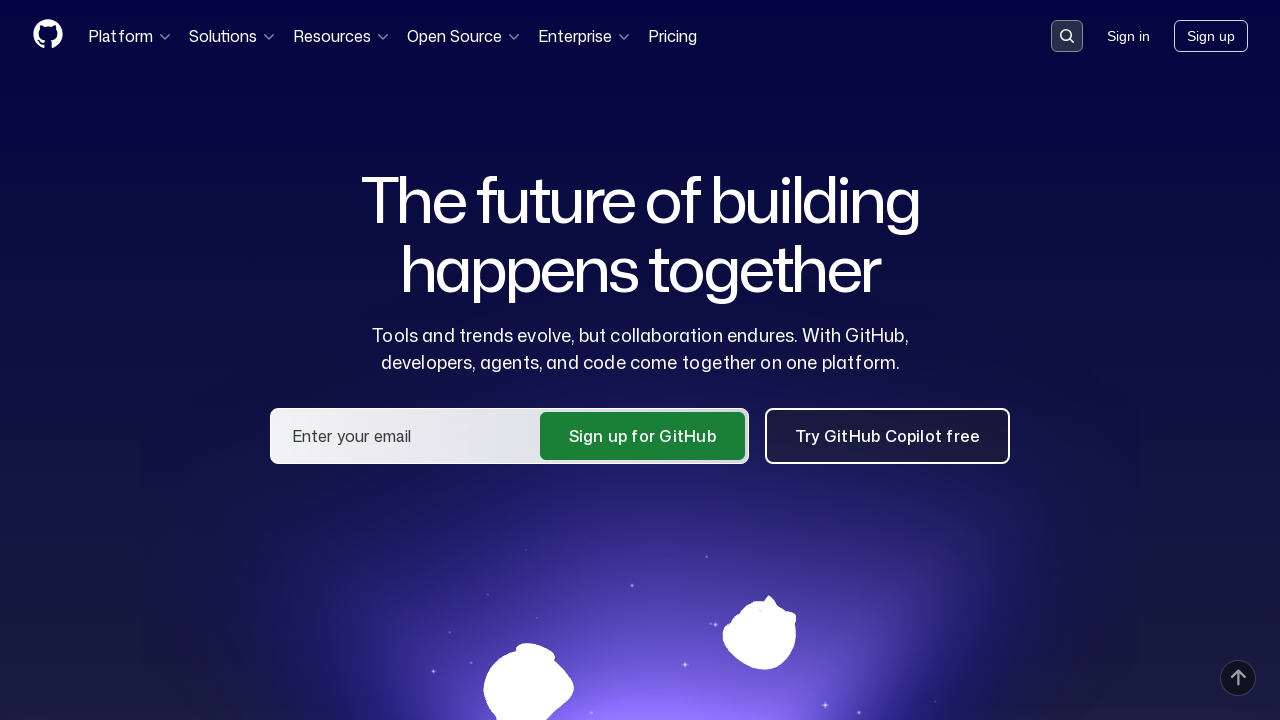

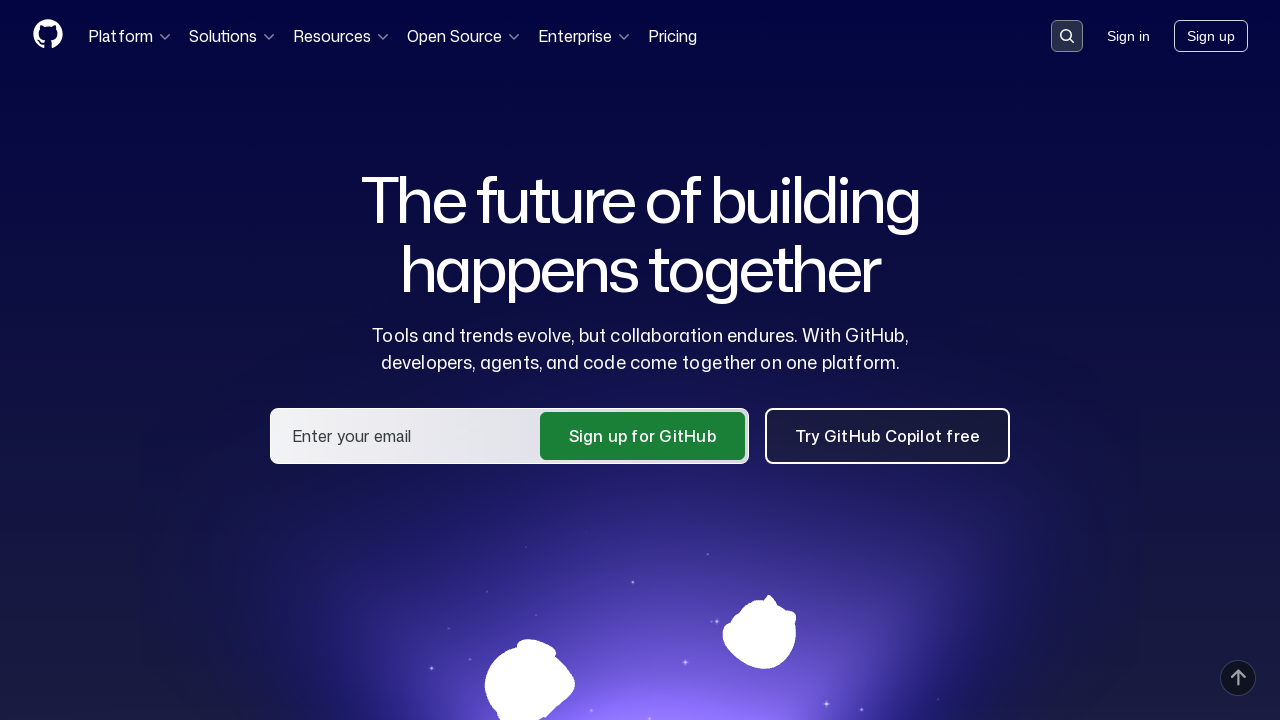